Navigates to a page with a large table and highlights a specific element by adding a red dashed border around it, then waits and removes the highlight.

Starting URL: http://the-internet.herokuapp.com/large

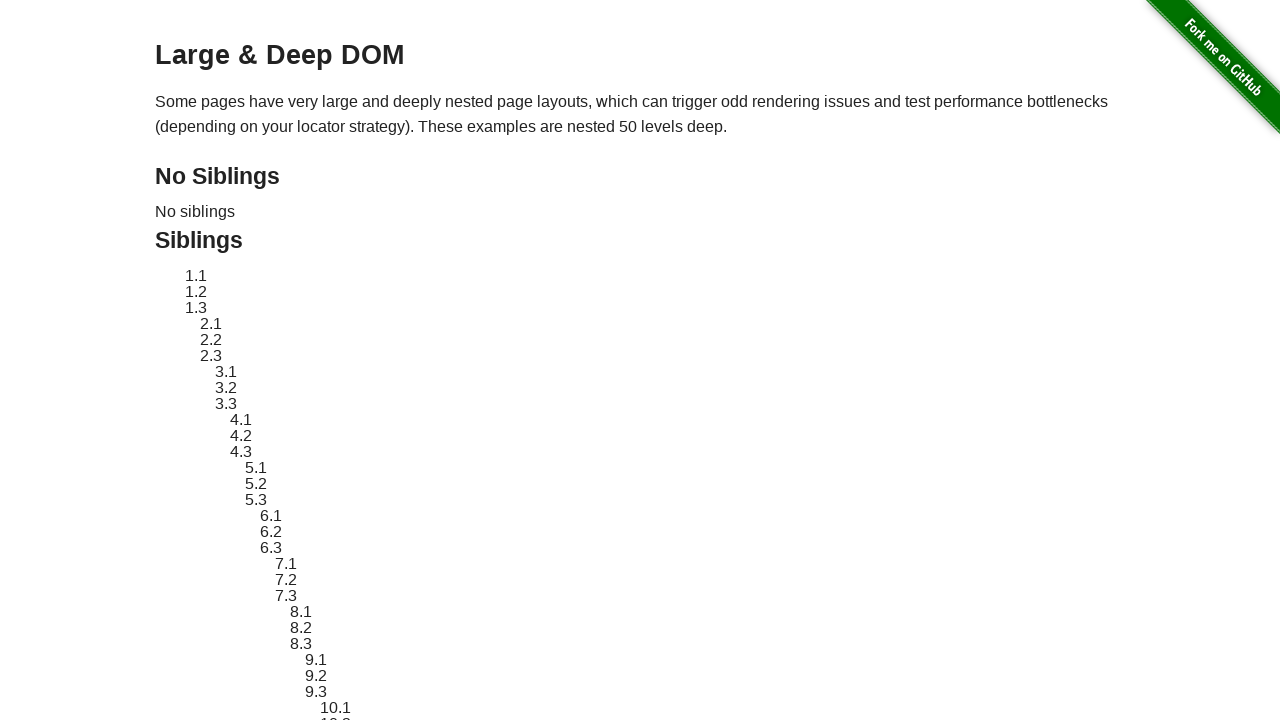

Navigated to large table page
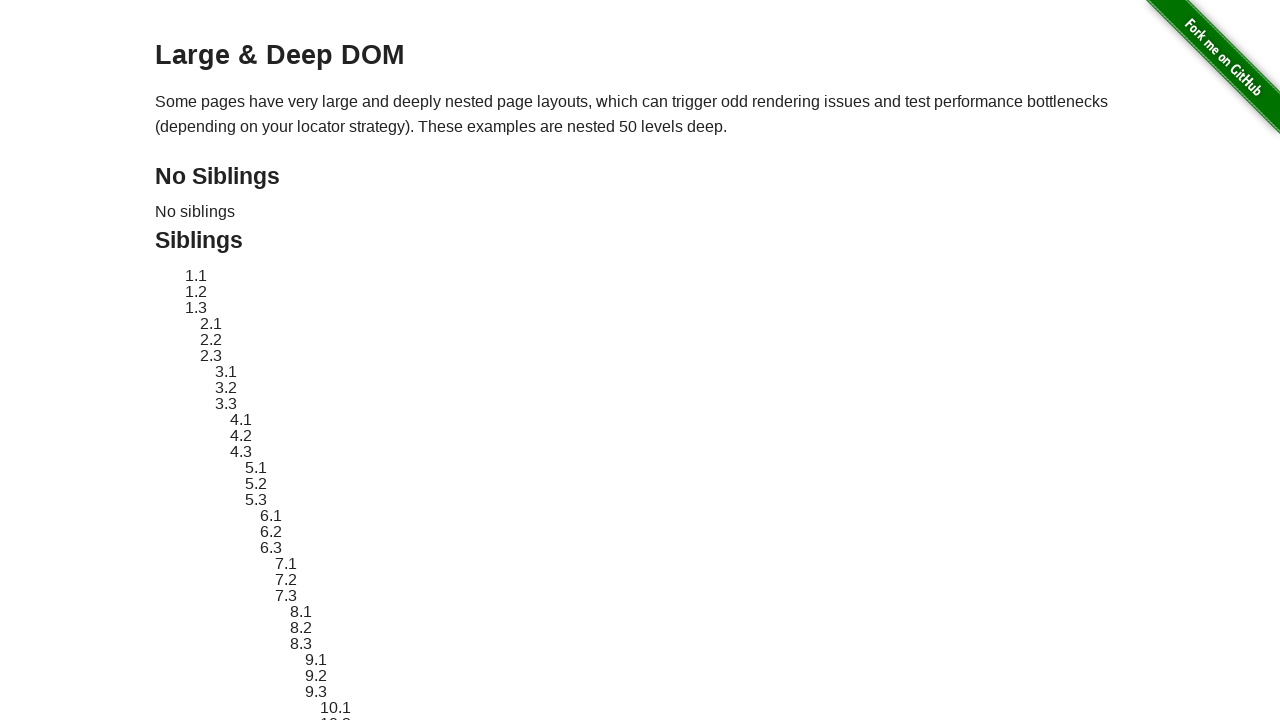

Target element #sibling-2.3 is present on page
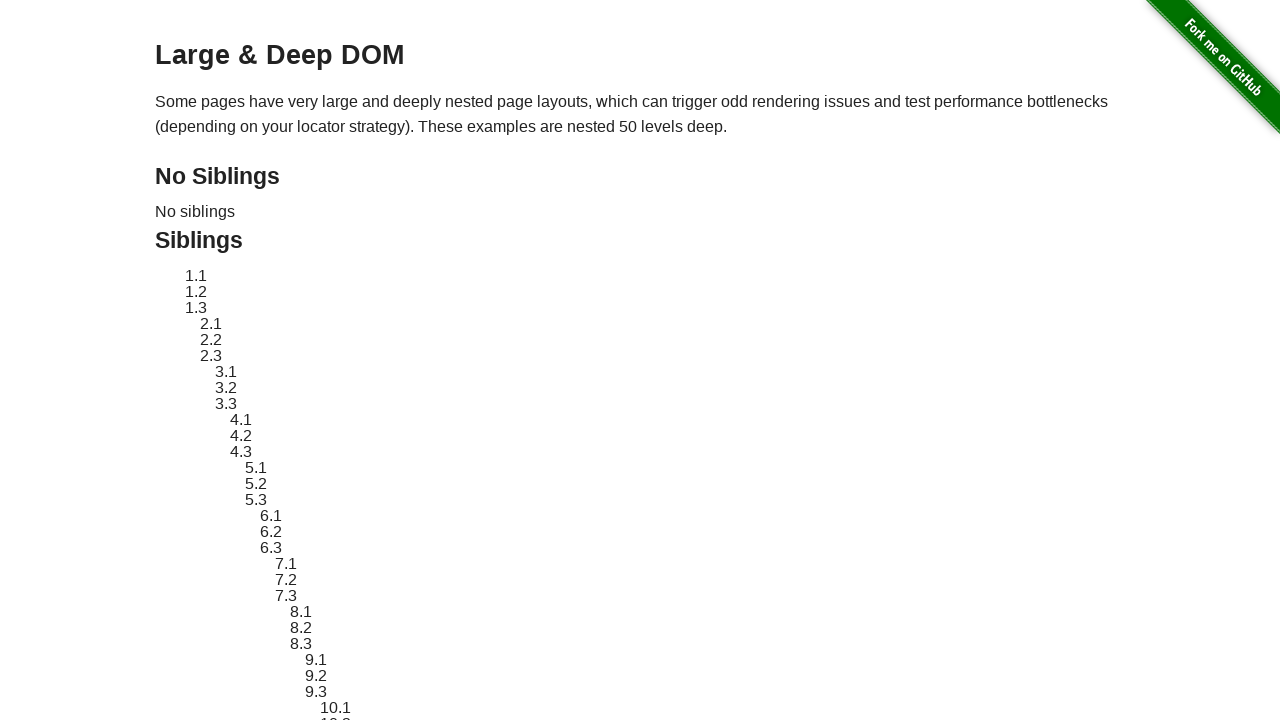

Retrieved target element and stored original style
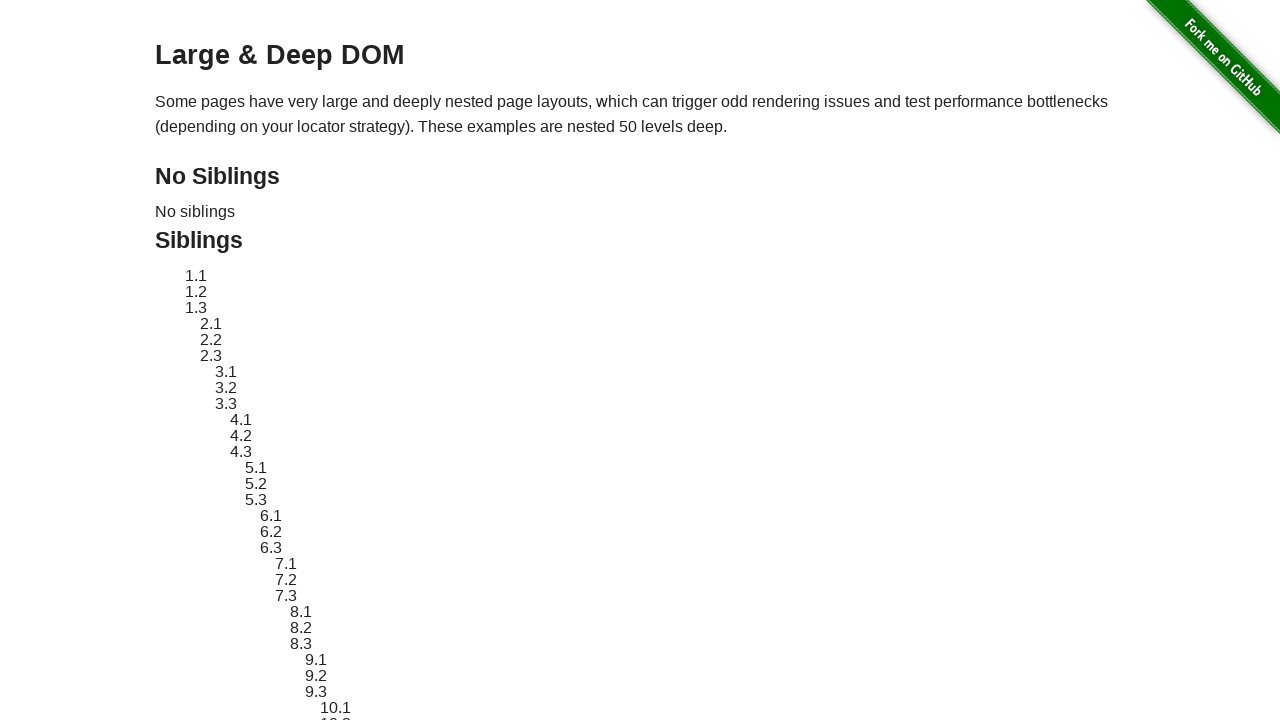

Applied red dashed border highlight to target element
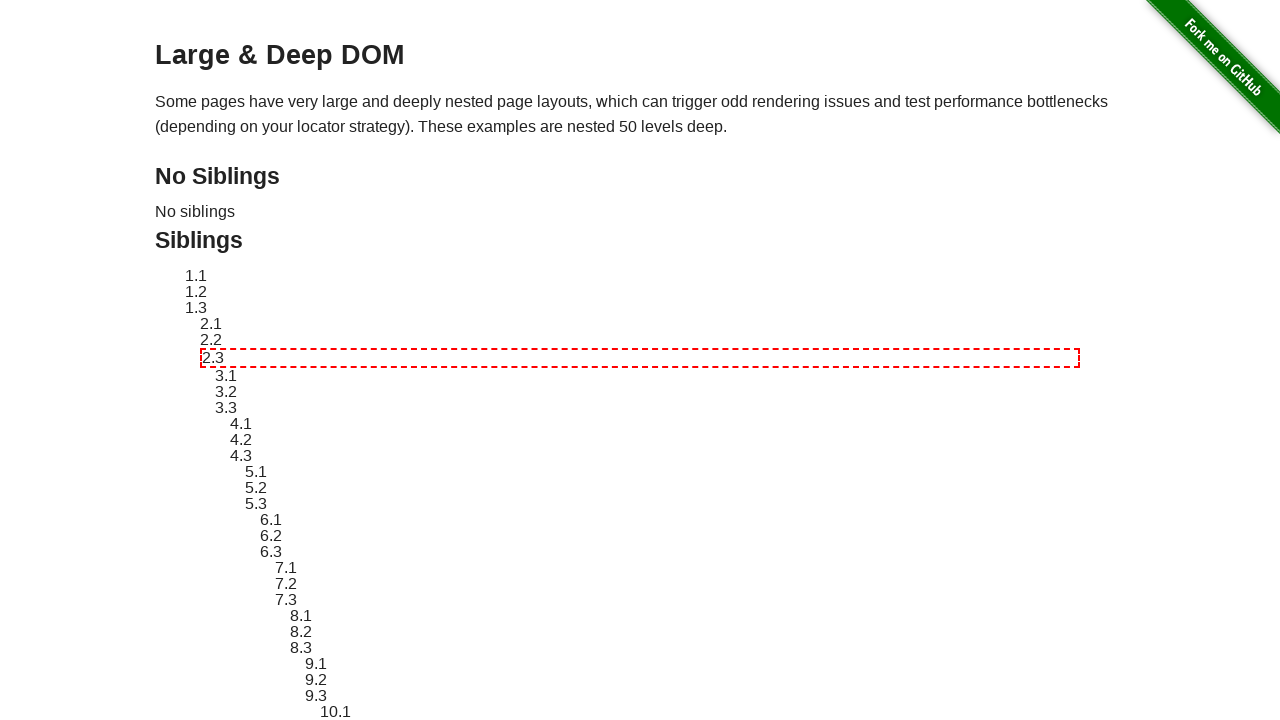

Waited 2 seconds to display highlight
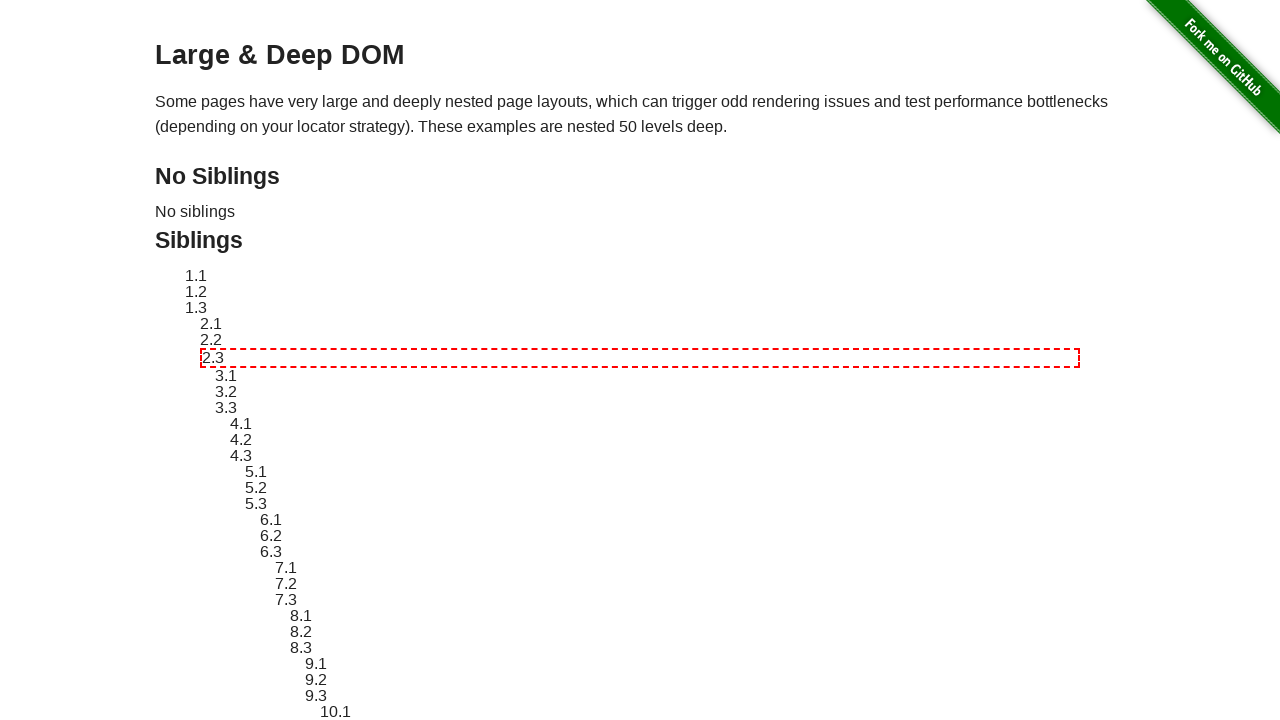

Removed highlight and reverted element to original style
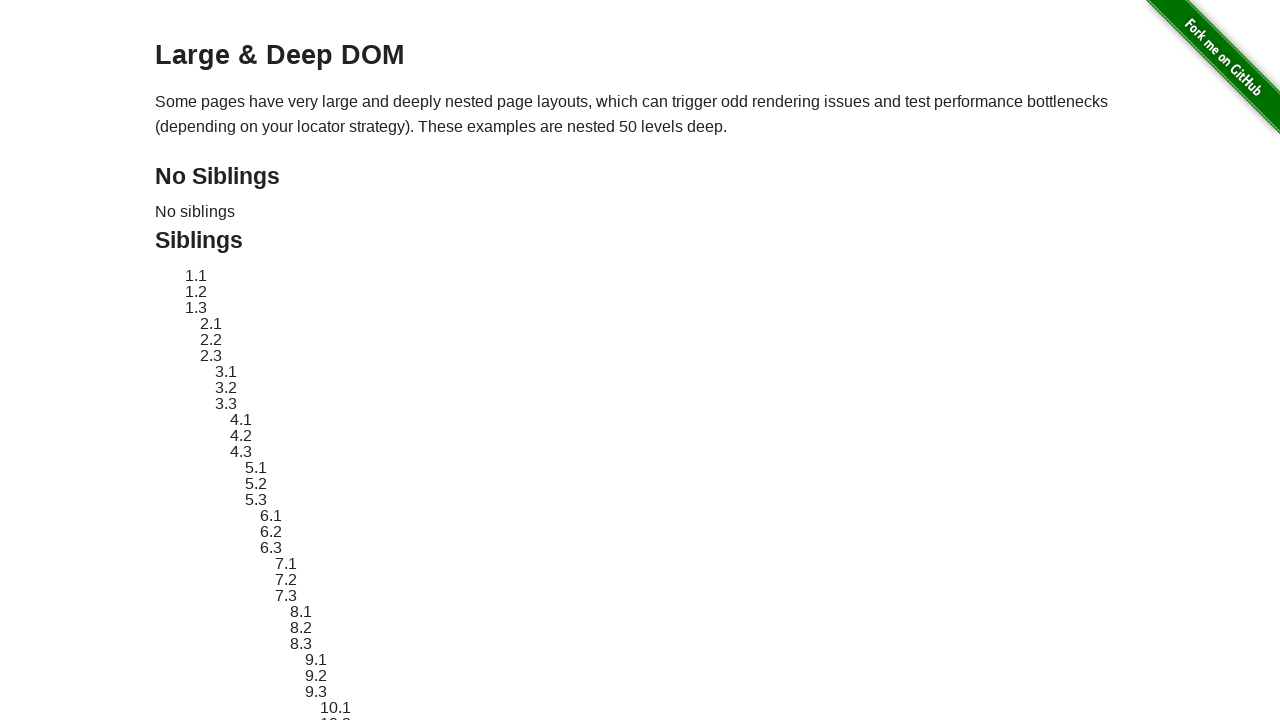

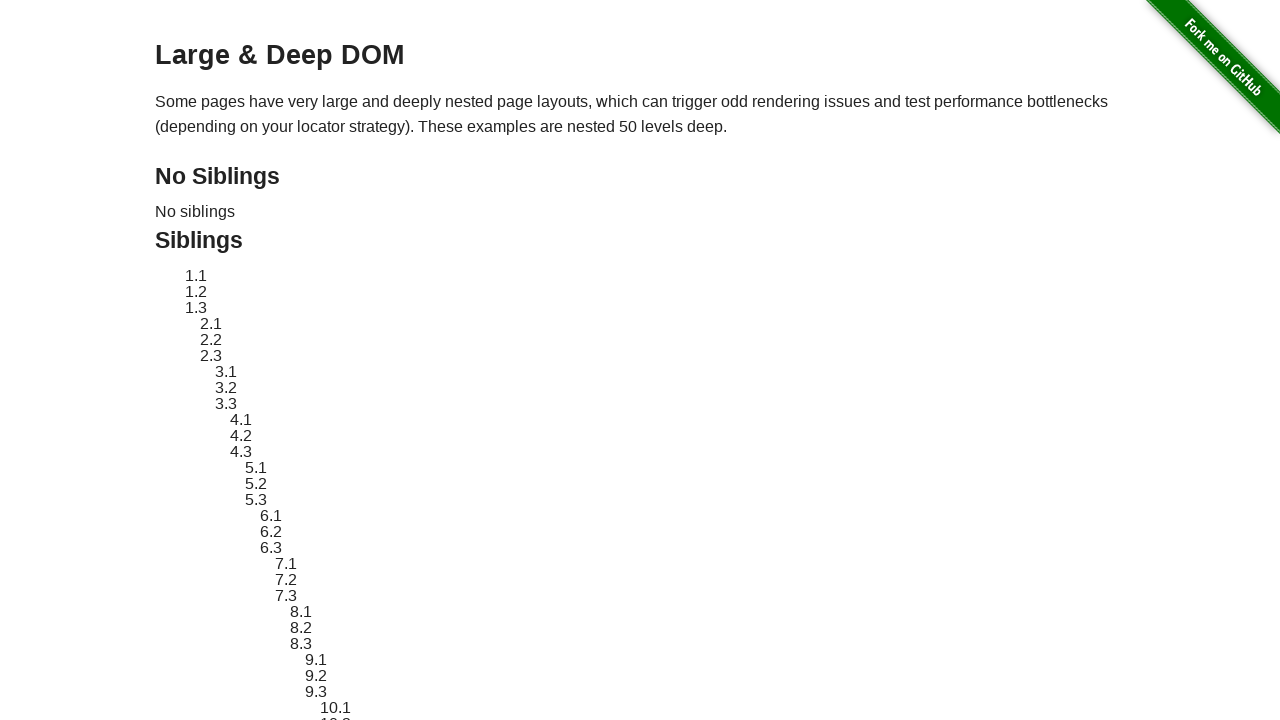